Tests a registration form by filling out required fields (first name, last name, email) and optional fields (phone, address), then submitting the form and verifying successful registration.

Starting URL: http://suninjuly.github.io/registration1.html

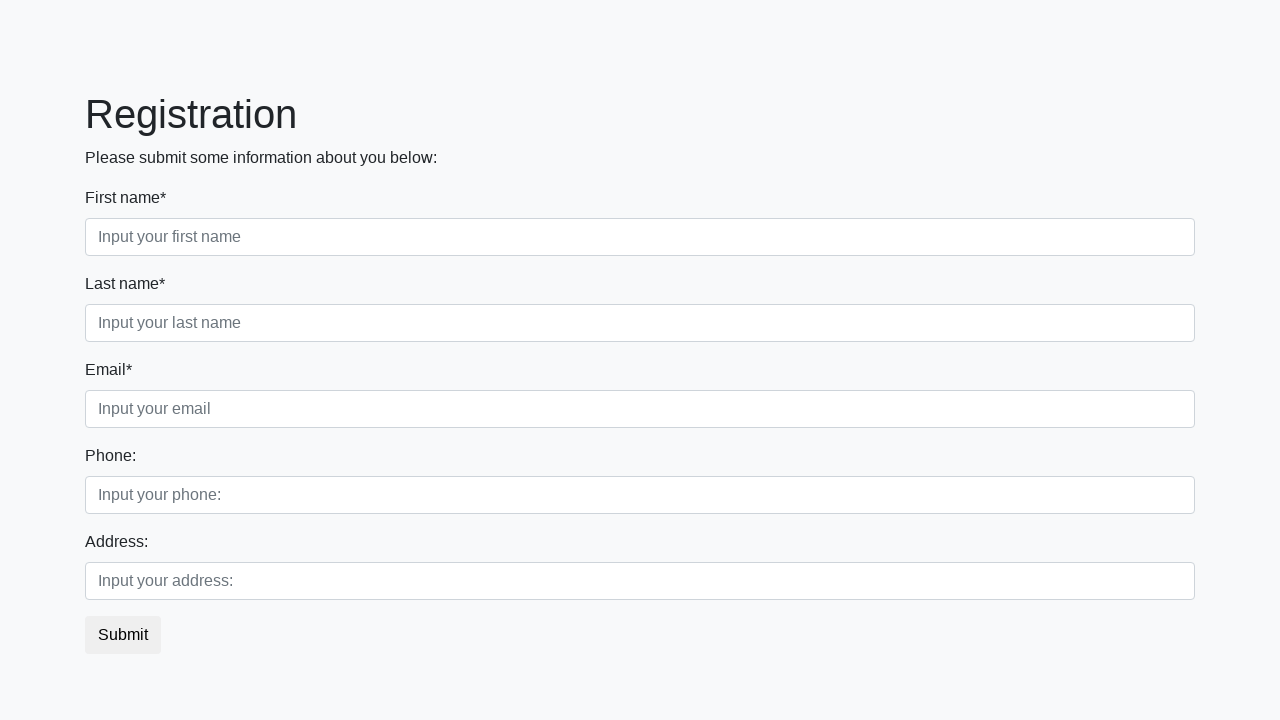

Filled first name field with 'John' on .first_block .first
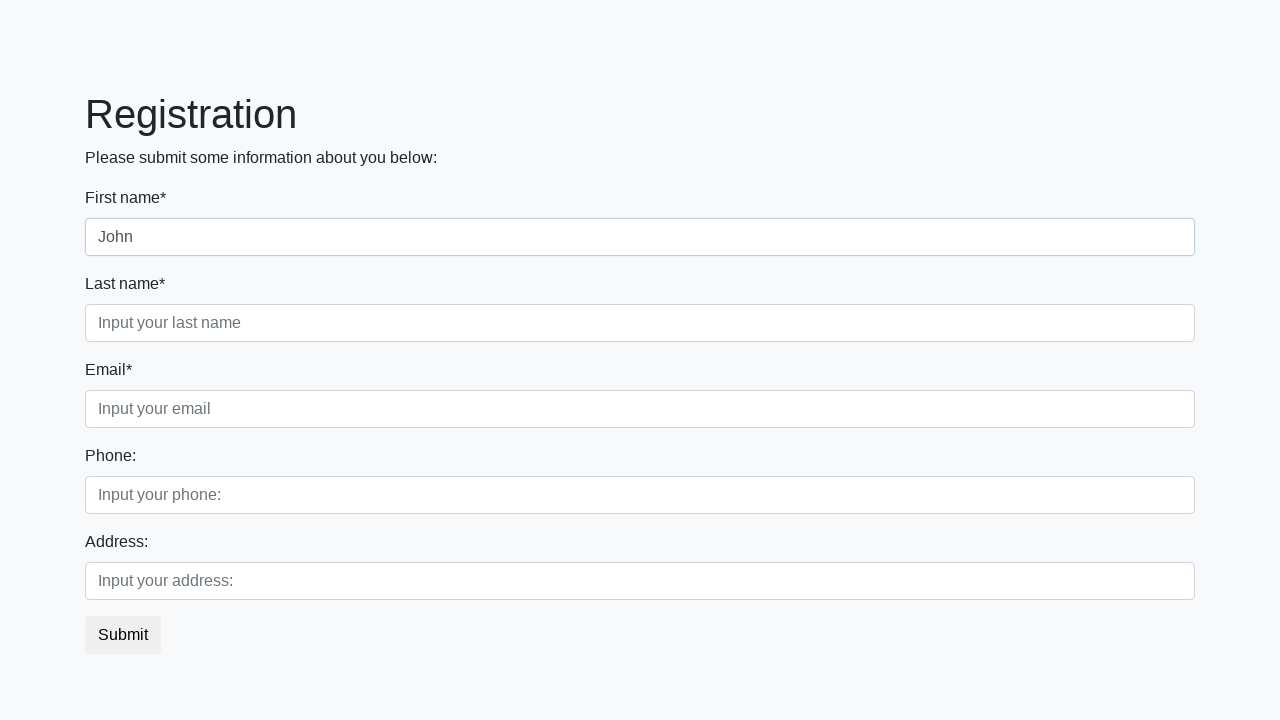

Filled last name field with 'Doe' on .first_block .second
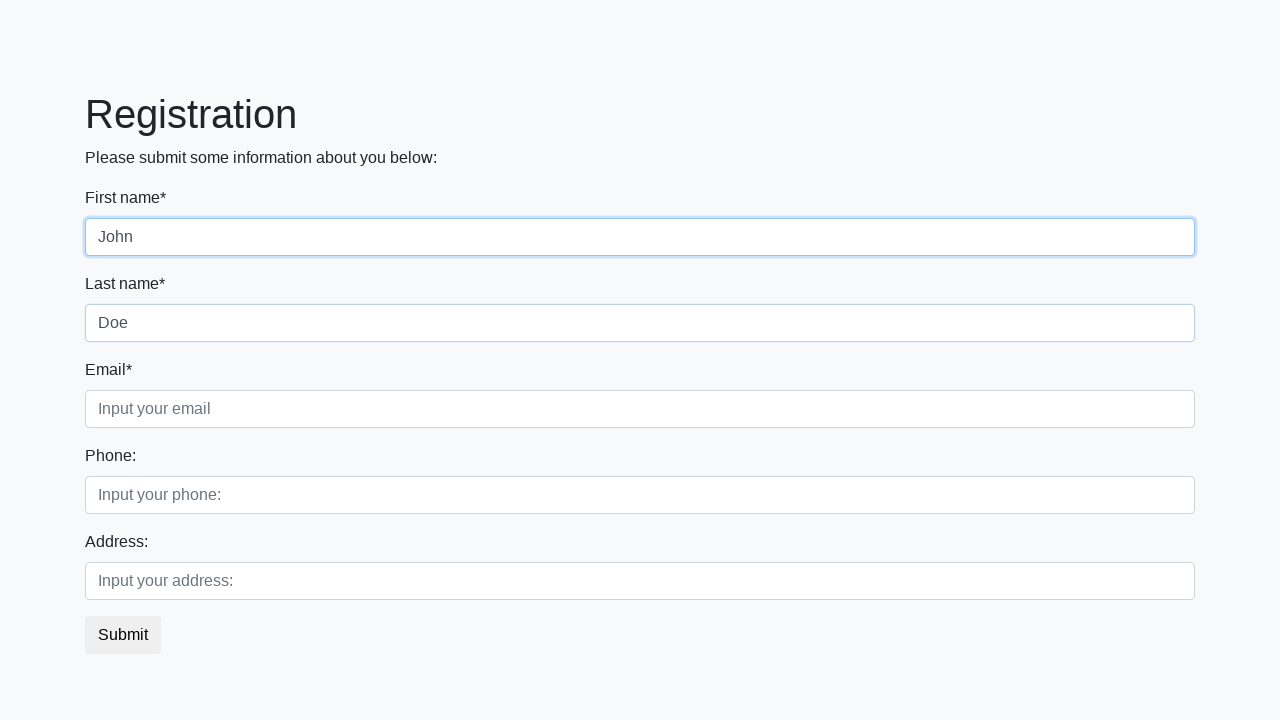

Filled email field with 'j-doe@website.zone' on .first_block .third
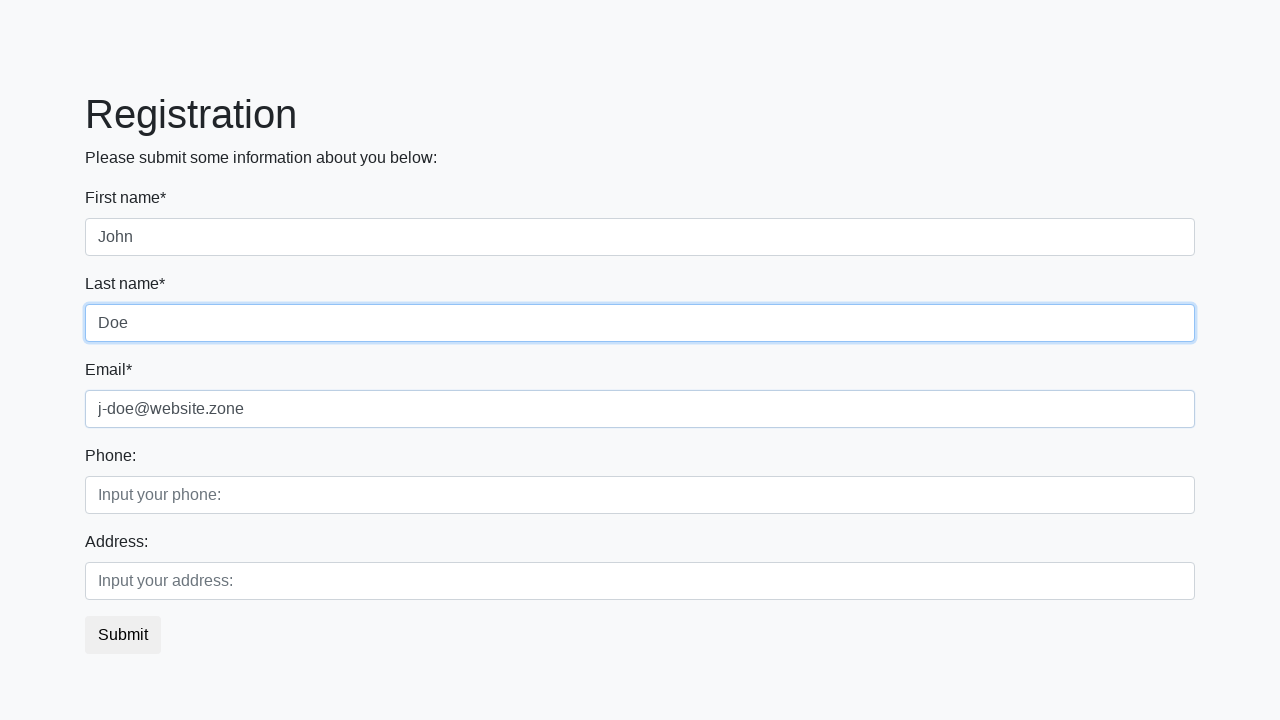

Filled phone field with '8 800 555 35 35' on .second_block .first
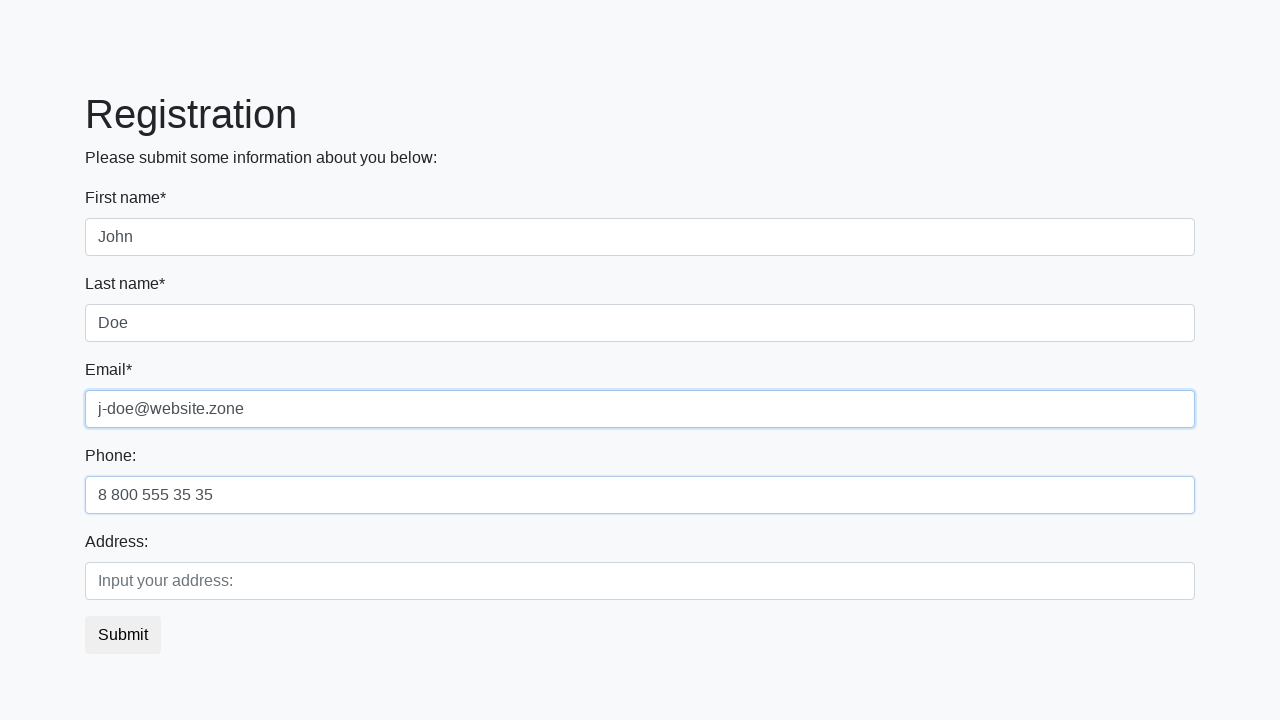

Filled address field with 'Paper st. 420' on .second_block .second
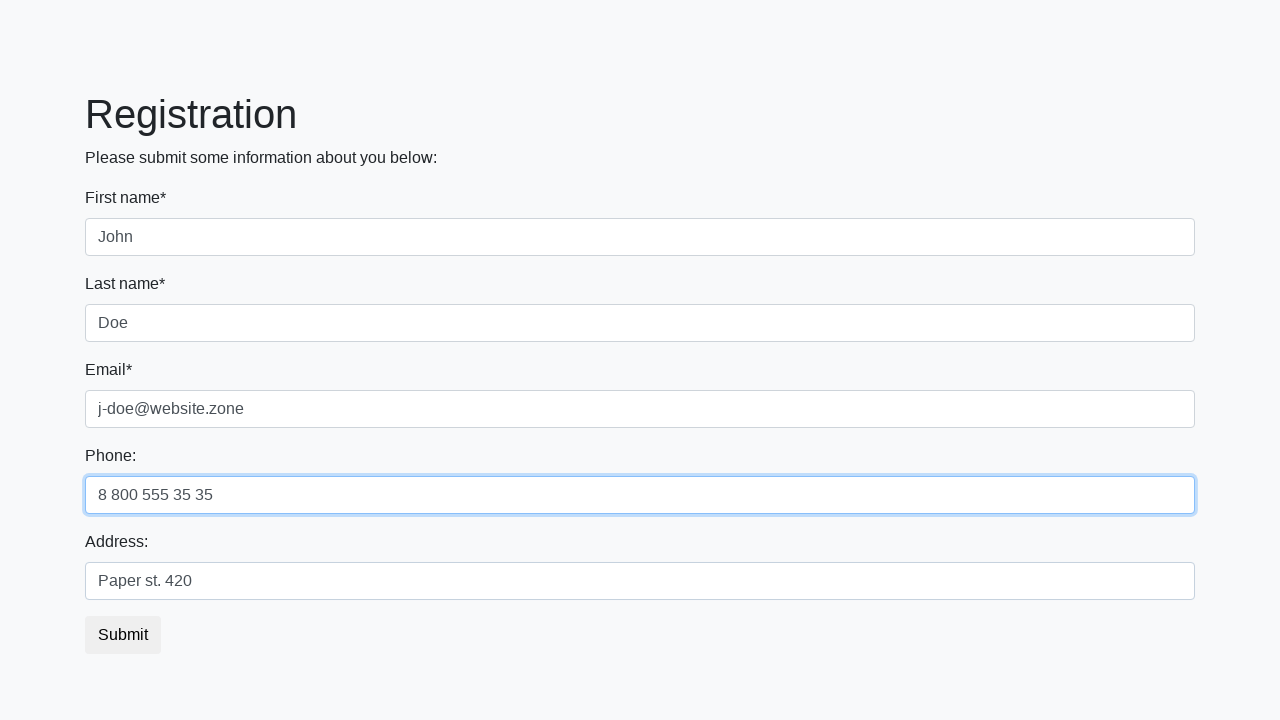

Clicked submit button to register at (123, 635) on button.btn
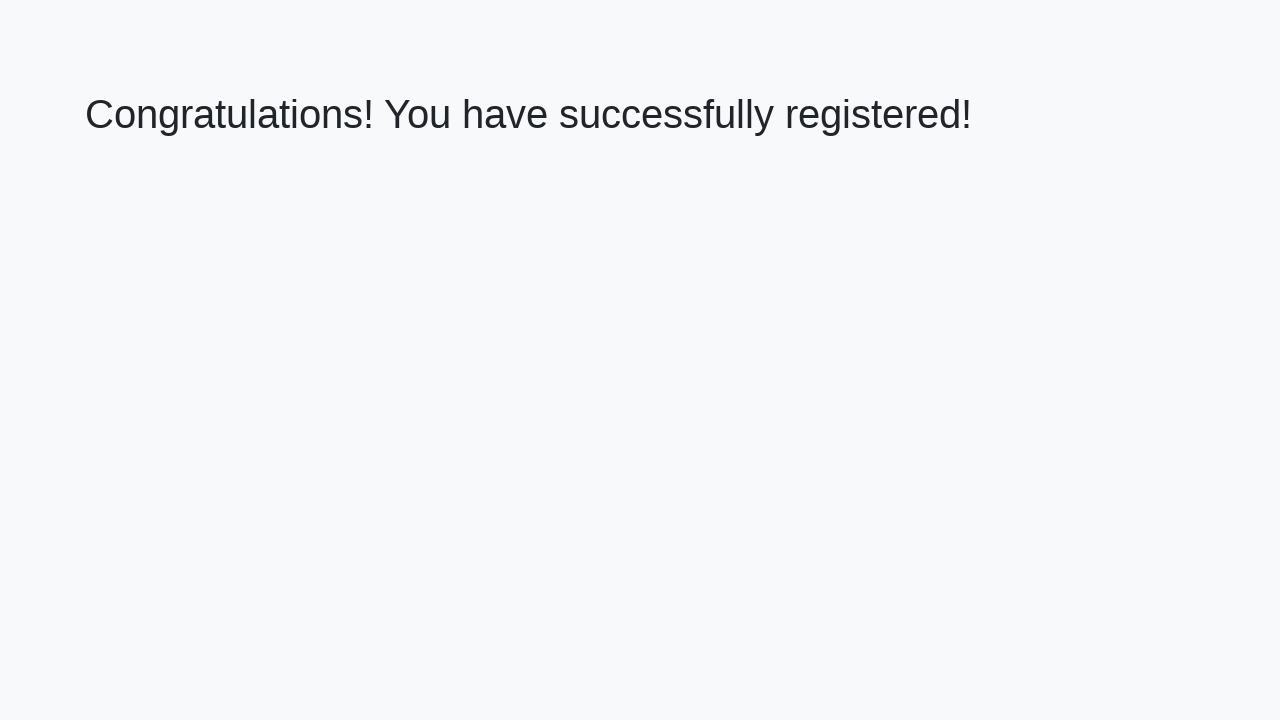

Success page loaded with h1 element
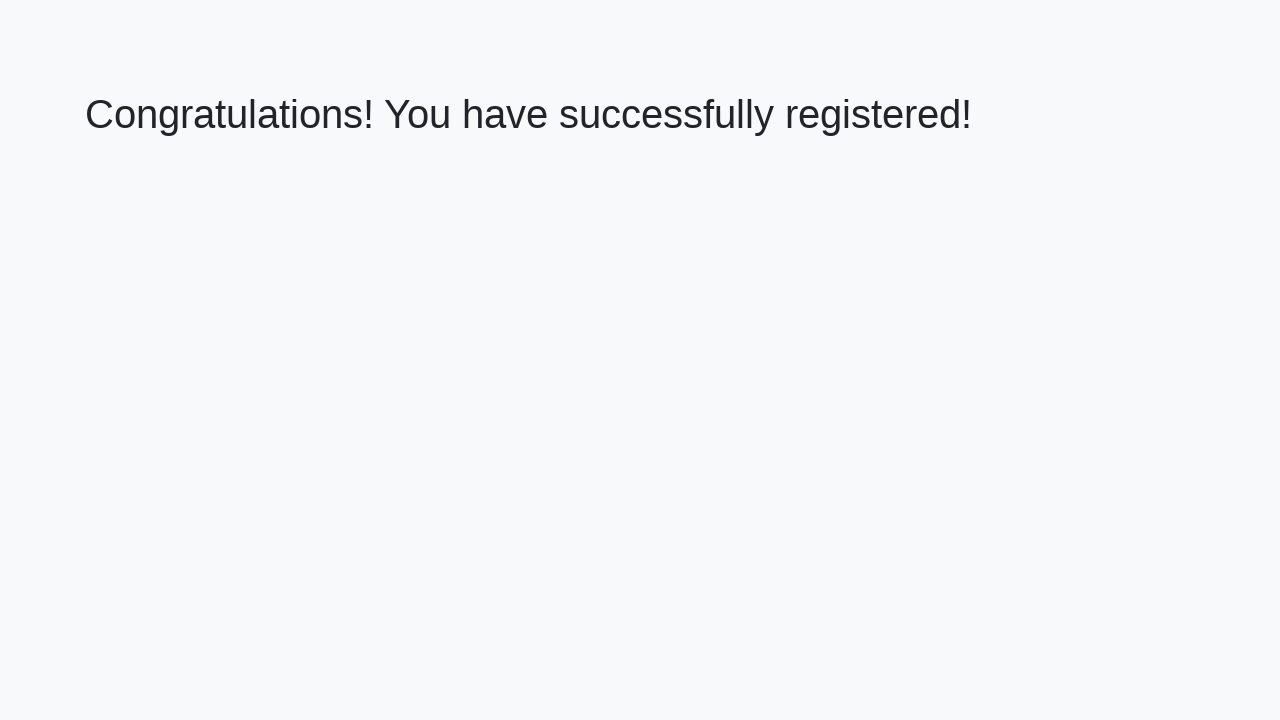

Retrieved welcome text: 'Congratulations! You have successfully registered!'
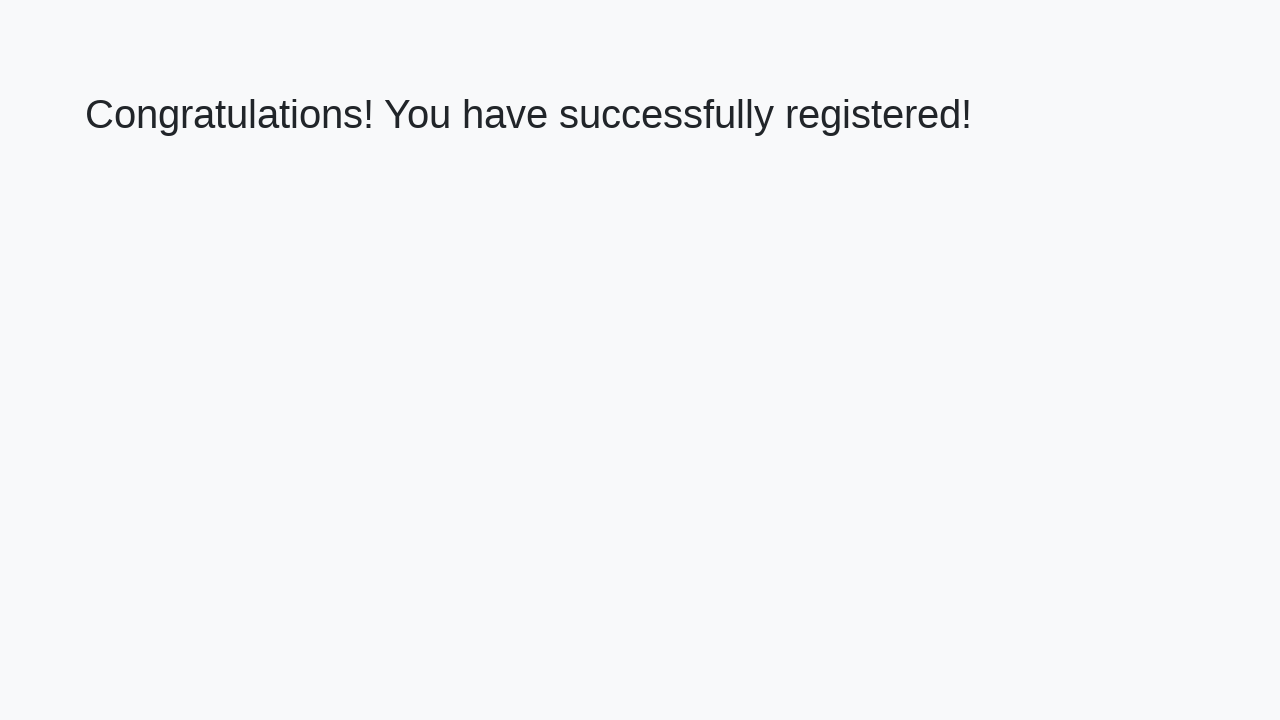

Verified successful registration message
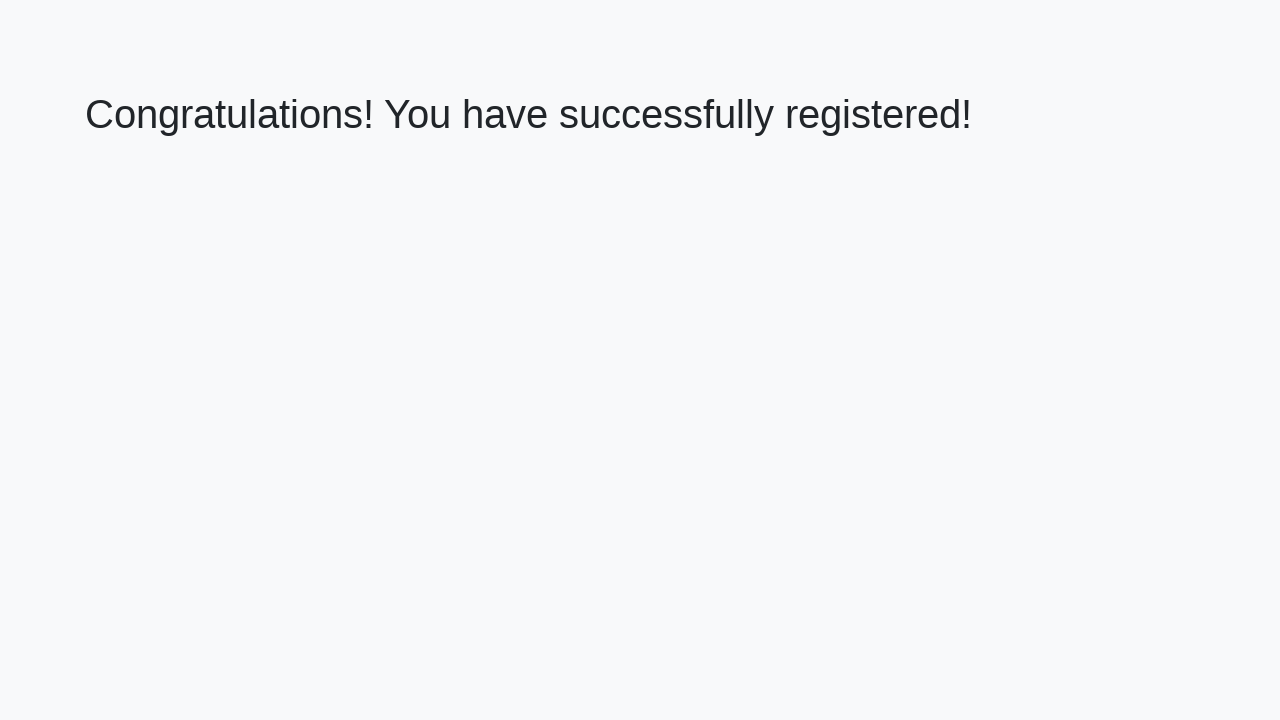

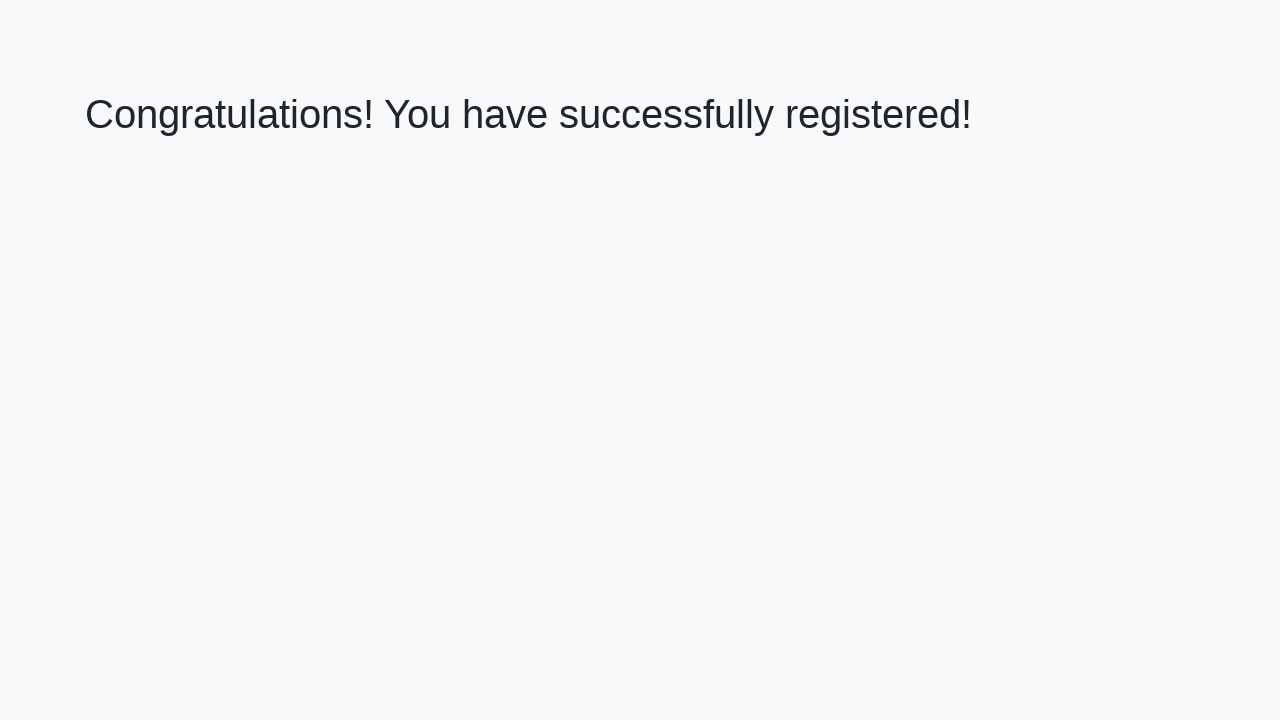